Tests that example.com loads correctly, clicks the link on the page, and verifies the body contains expected RFC text

Starting URL: https://example.com/

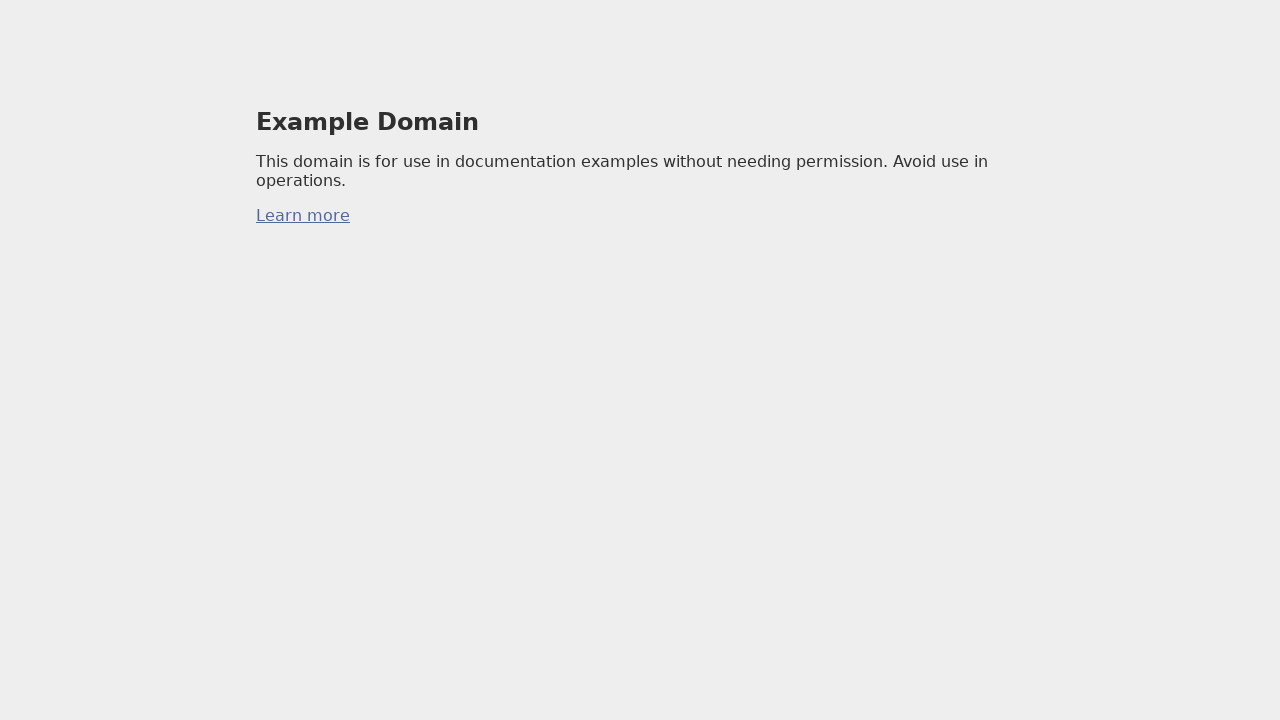

Verified page title contains 'Example Domain'
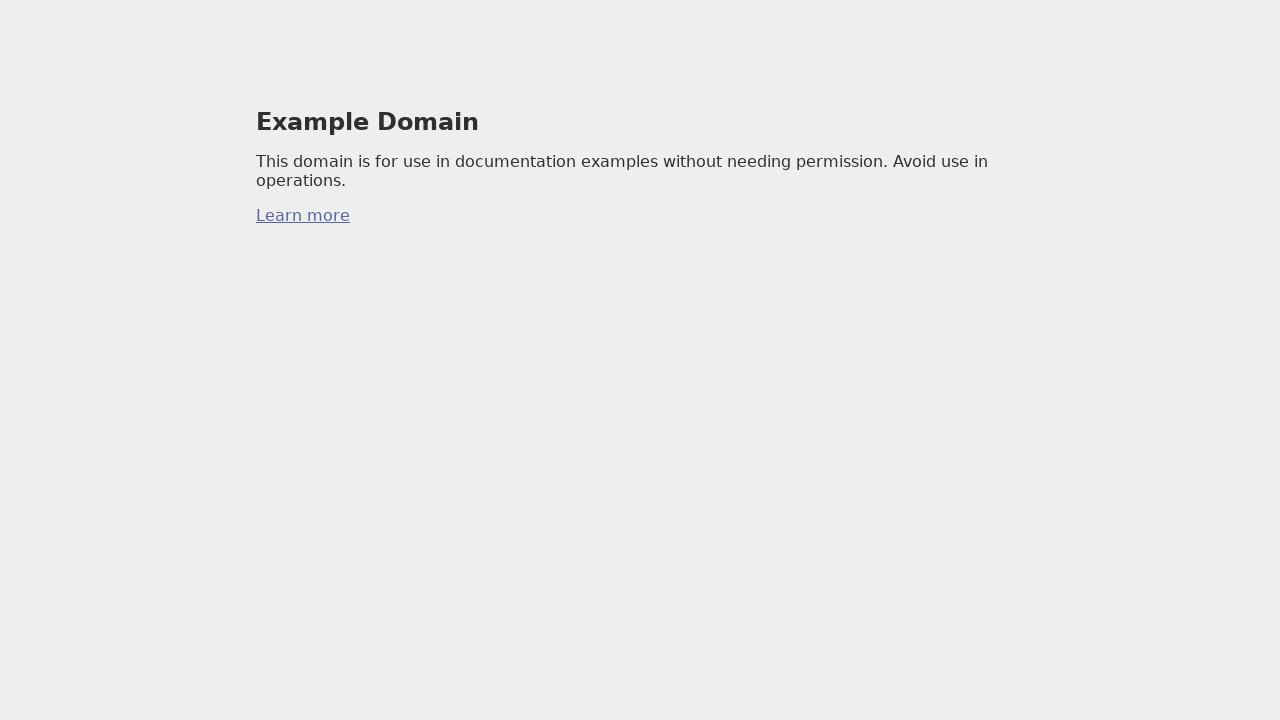

Clicked link on example.com at (303, 216) on a
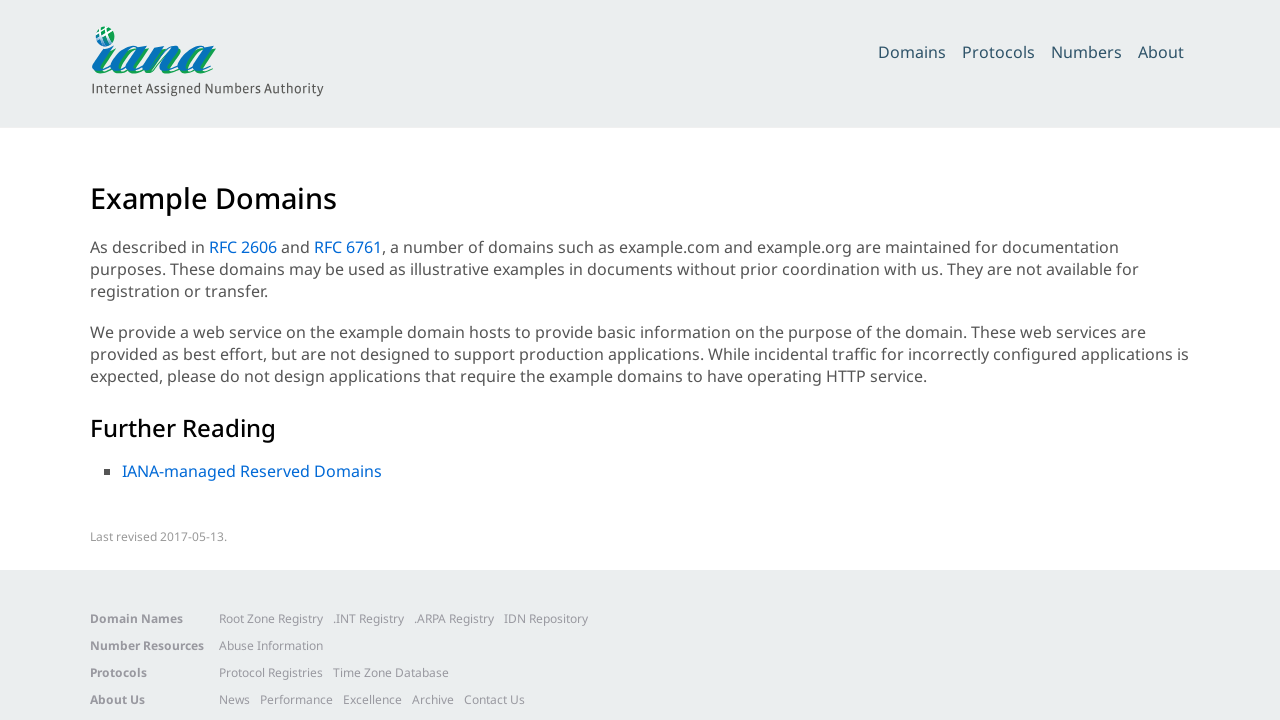

Body element loaded after navigation
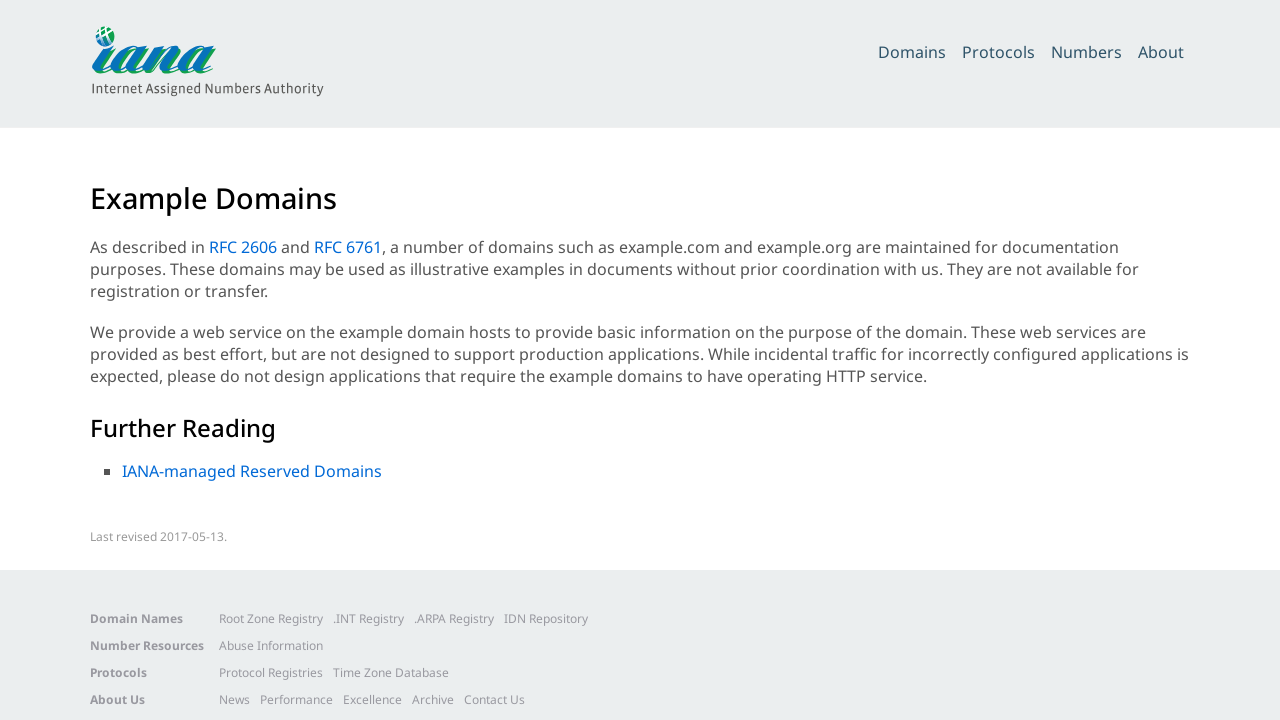

Retrieved body text content
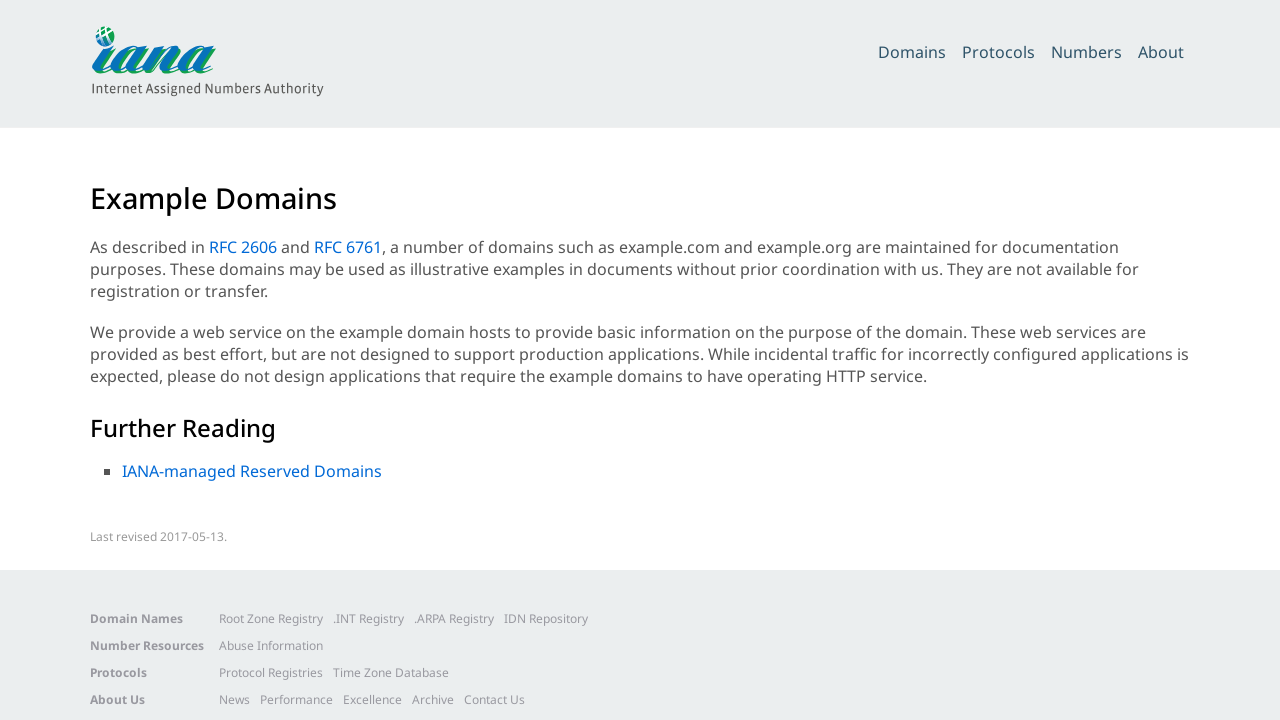

Verified body contains RFC 2606 text
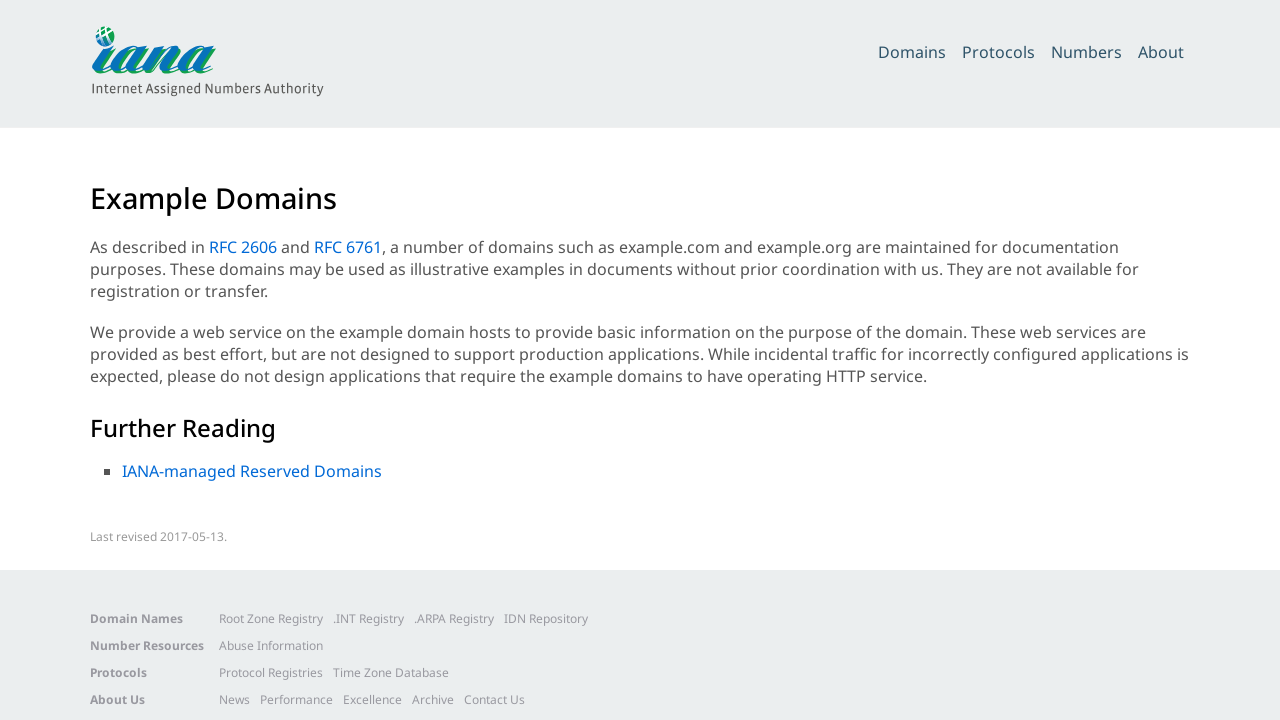

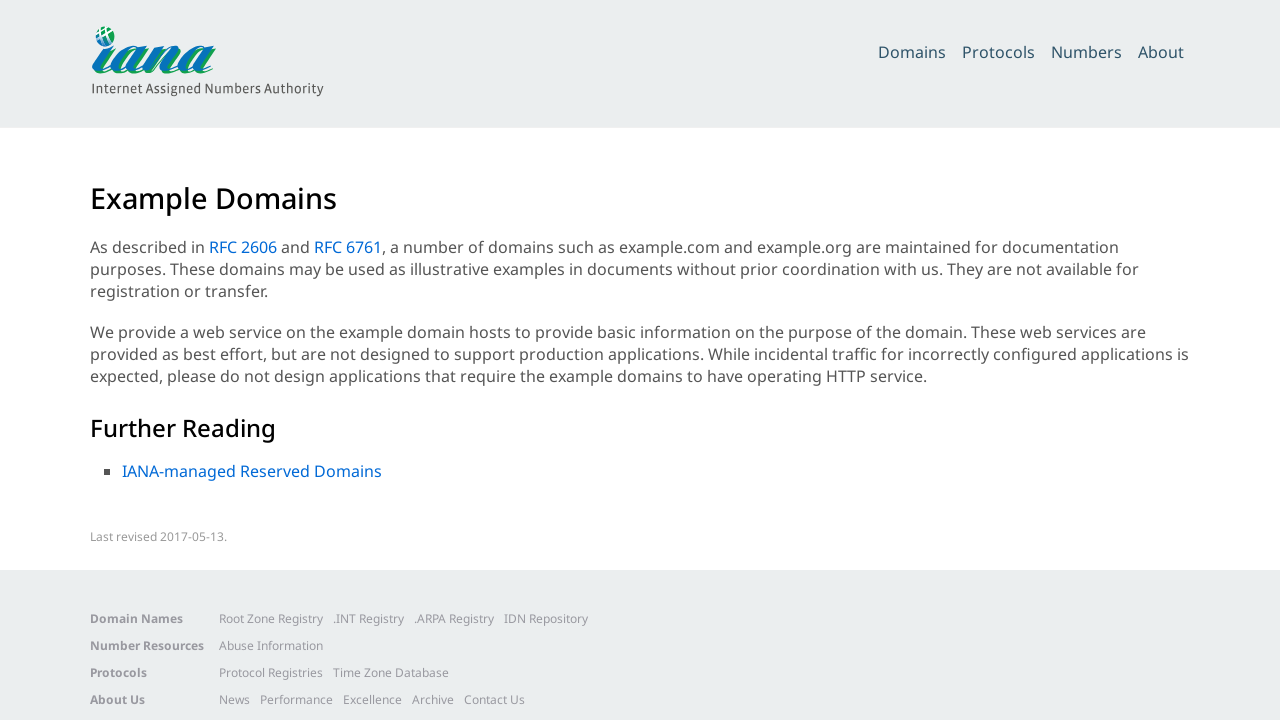